Tests login form validation by clicking the login button without entering any credentials and verifying the error message appears

Starting URL: https://demo.applitools.com/hackathon.html

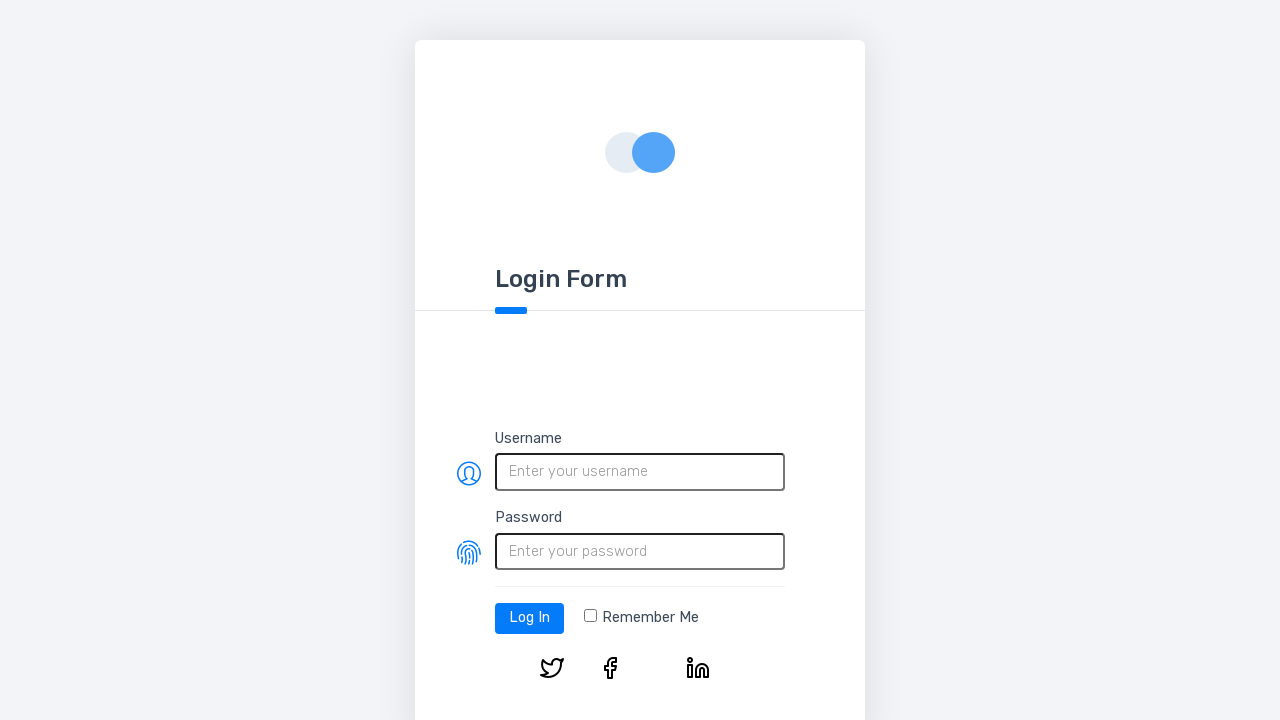

Navigated to login page
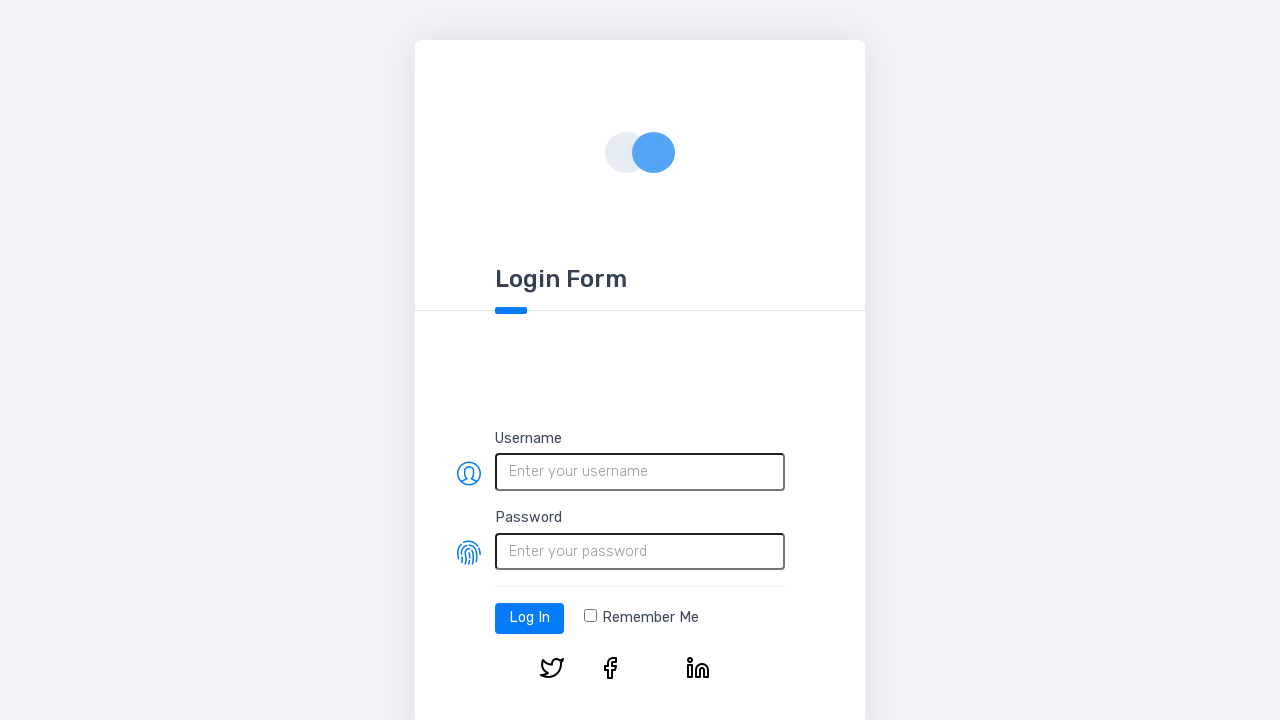

Clicked login button without providing credentials at (530, 618) on #log-in
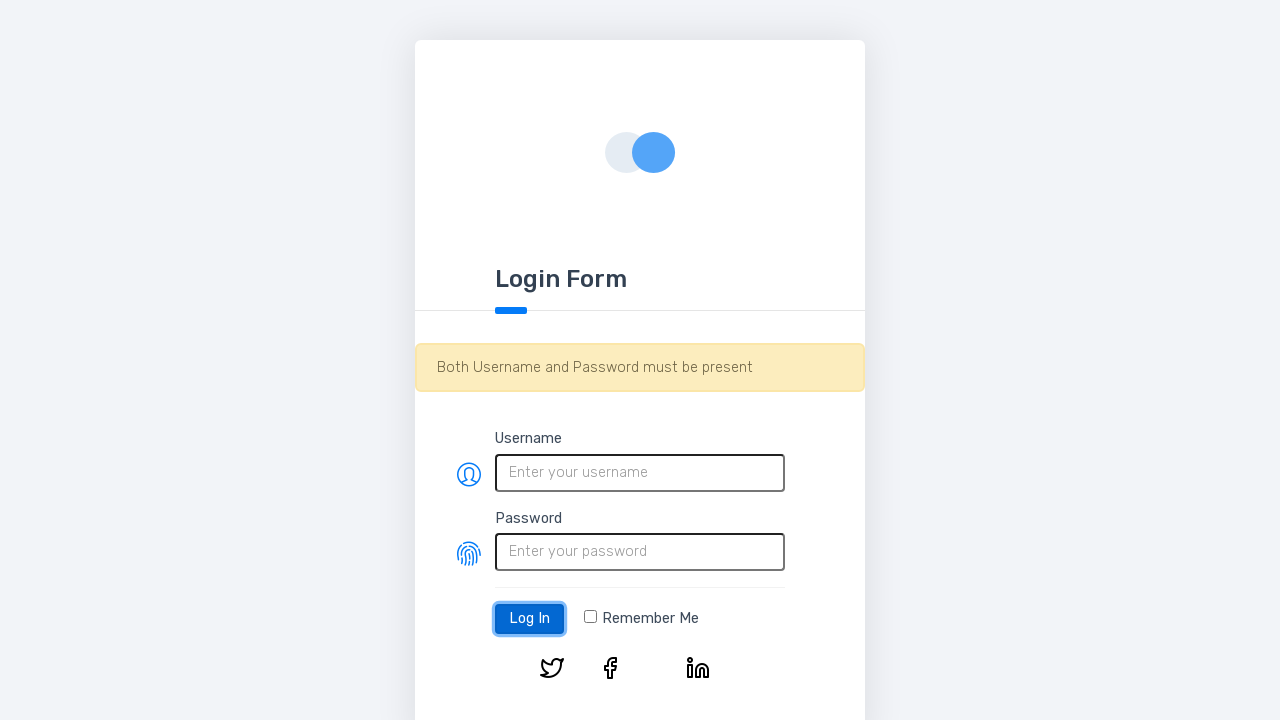

Error message appeared validating form requires credentials
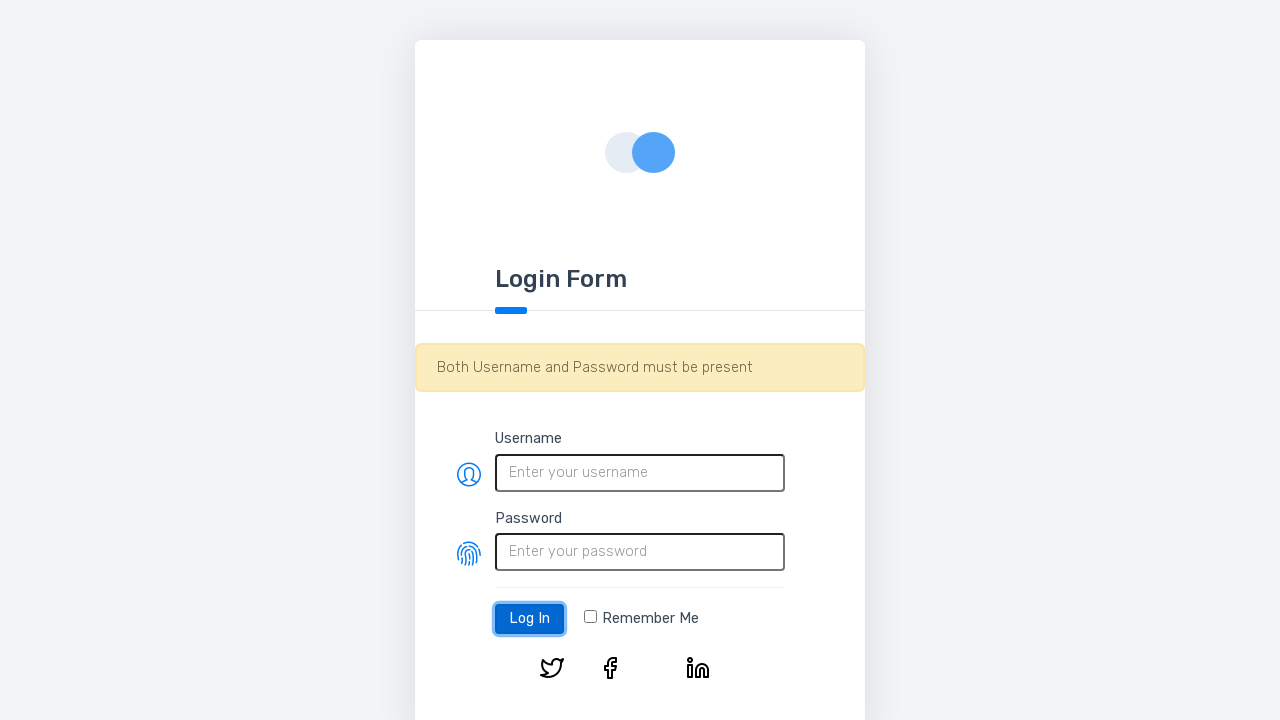

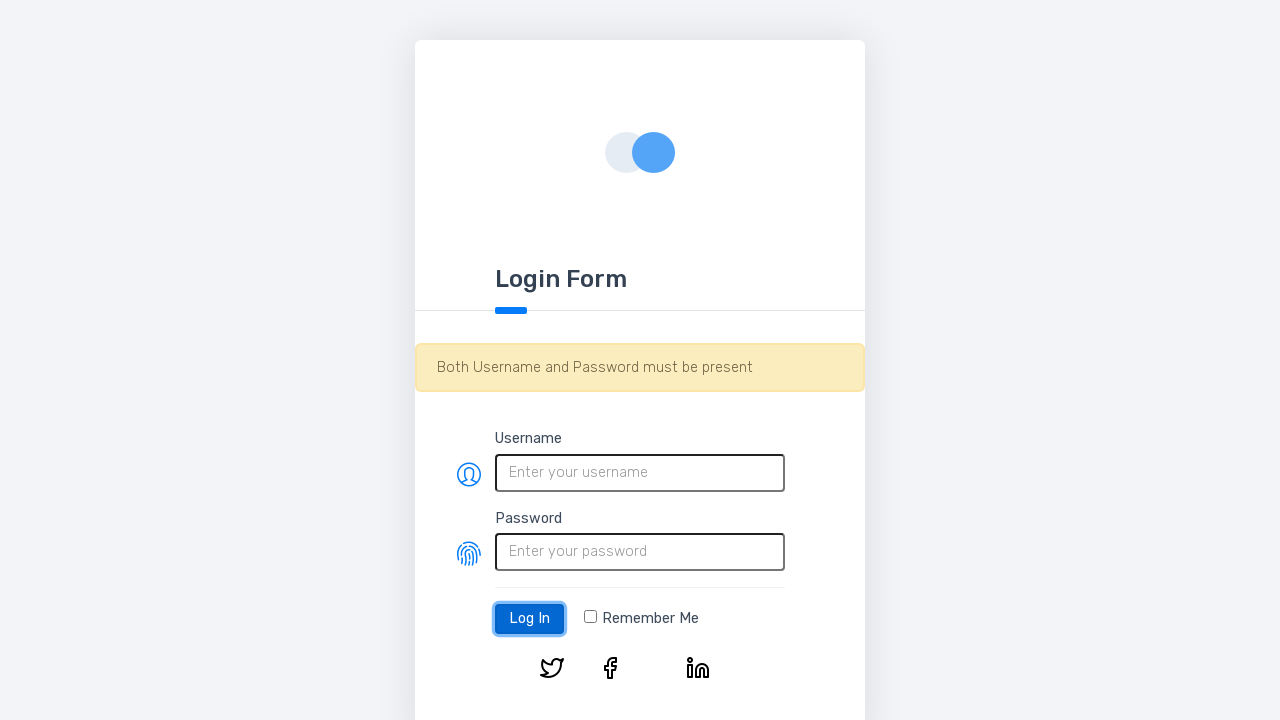